Tests handling a JavaScript confirm dialog by clicking a button that triggers the confirm and then dismissing it.

Starting URL: https://bonigarcia.dev/selenium-webdriver-java/dialog-boxes.html

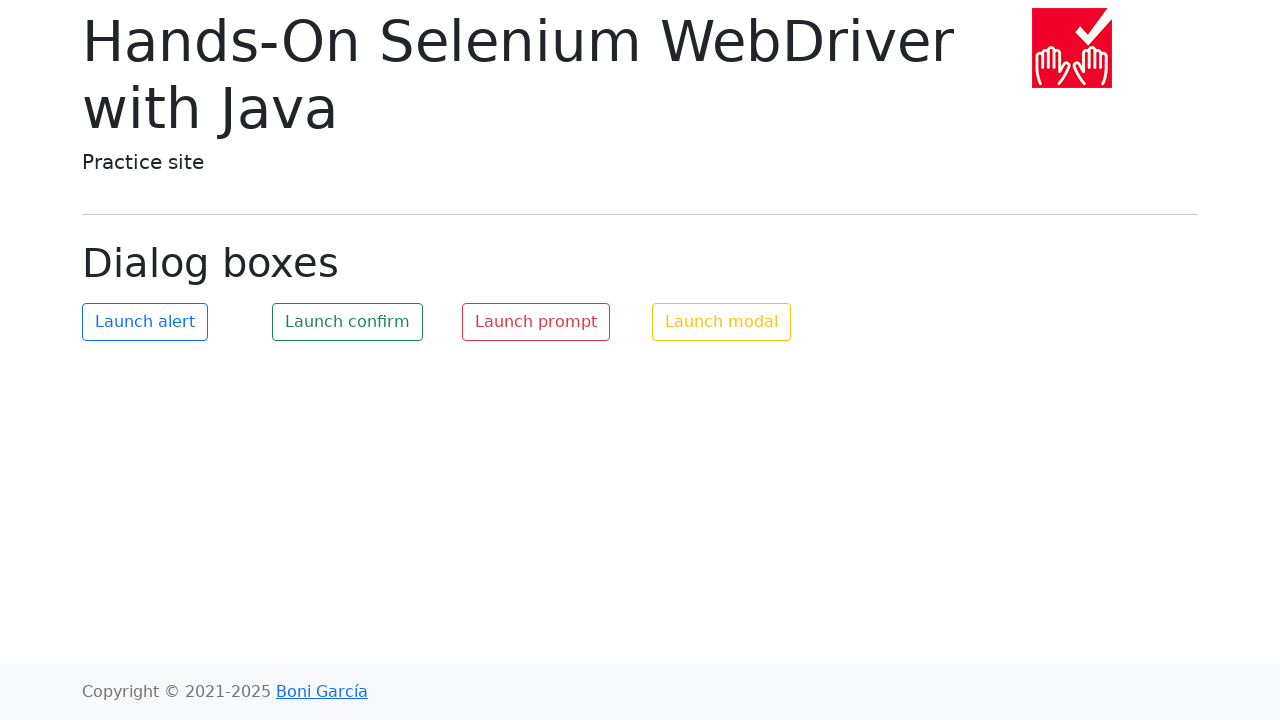

Set up dialog handler to dismiss confirm dialogs
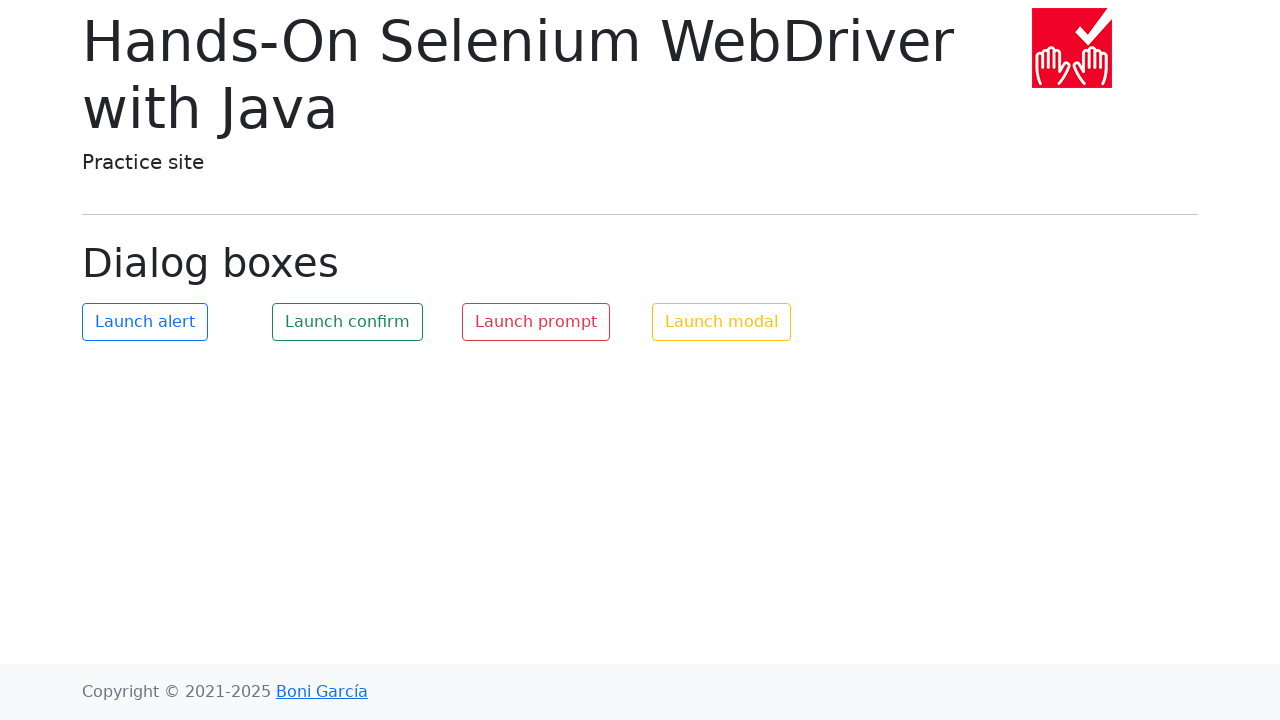

Clicked button to trigger confirm dialog at (348, 322) on #my-confirm
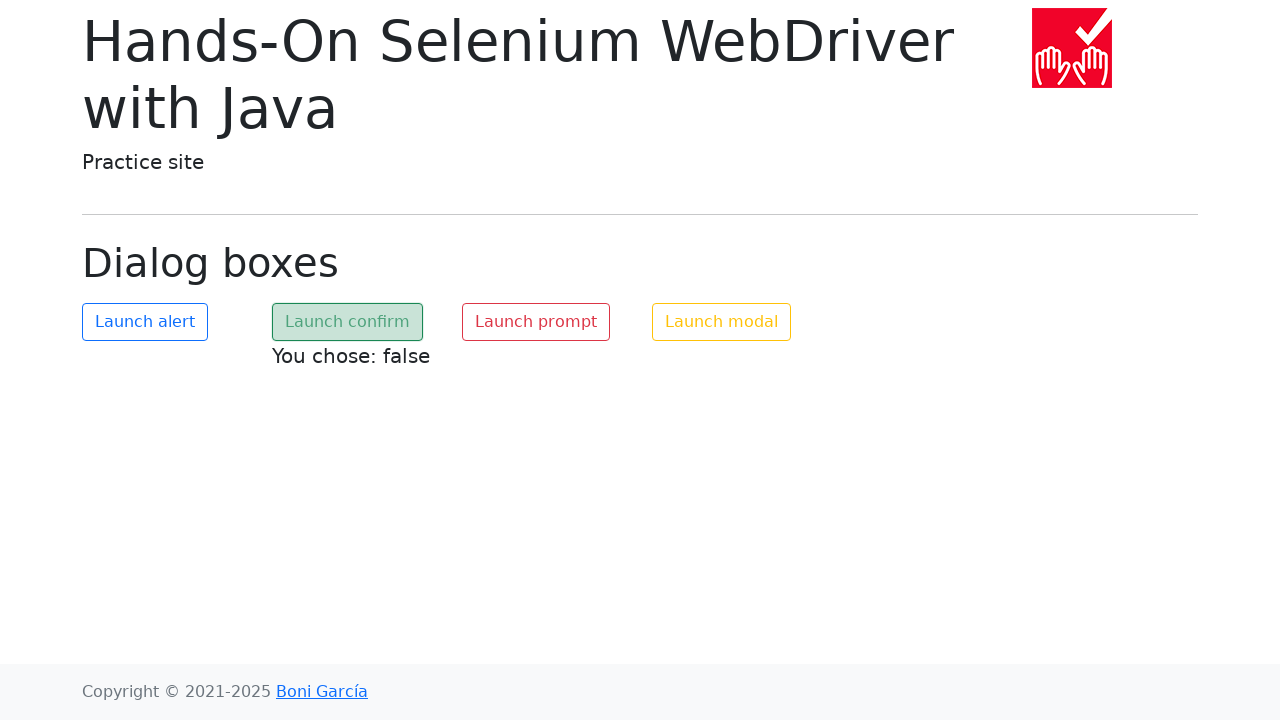

Waited for dialog handling to complete
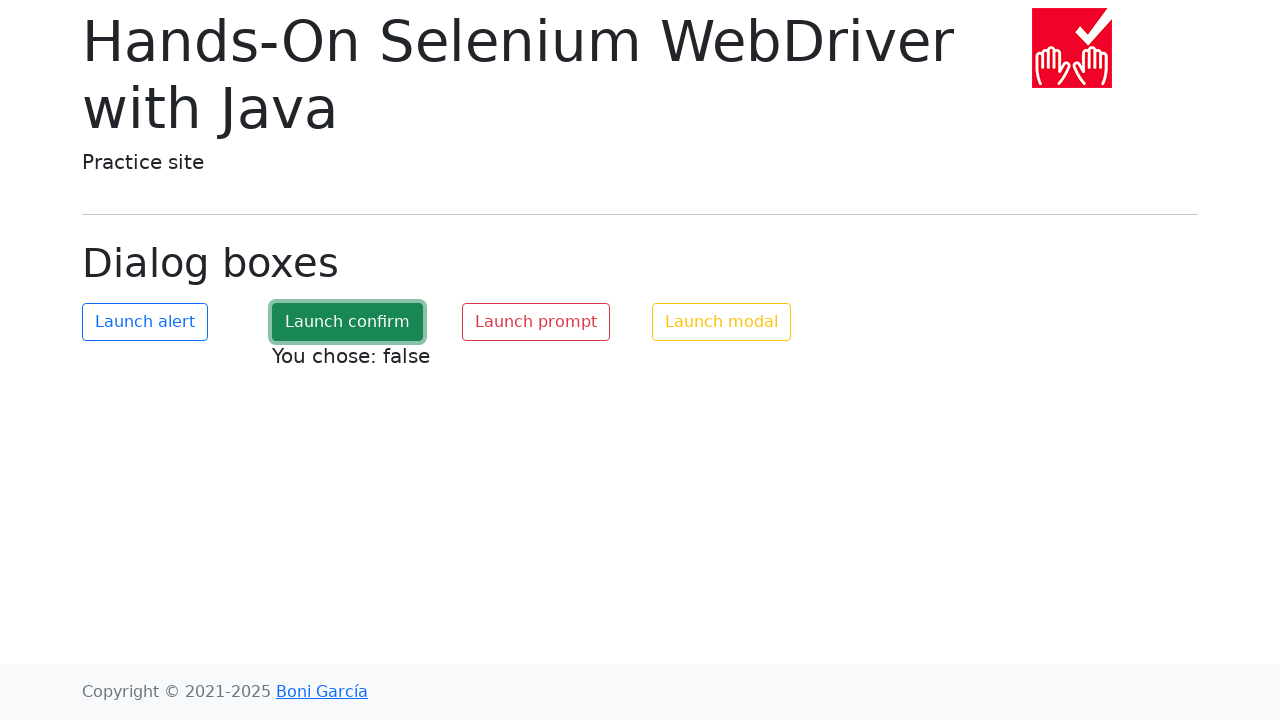

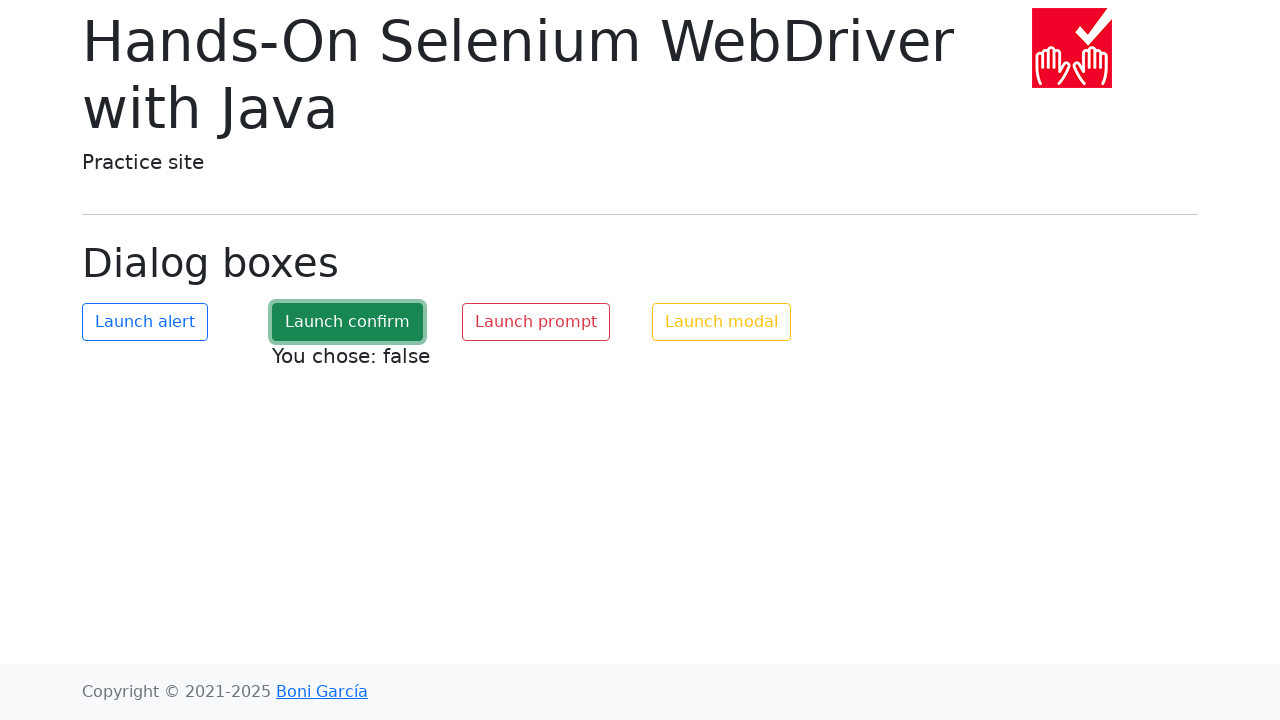